Opens a frames demonstration page and maximizes the browser window to verify the page loads correctly.

Starting URL: https://hatem-hatamleh.github.io/Selenium-html/frames.html

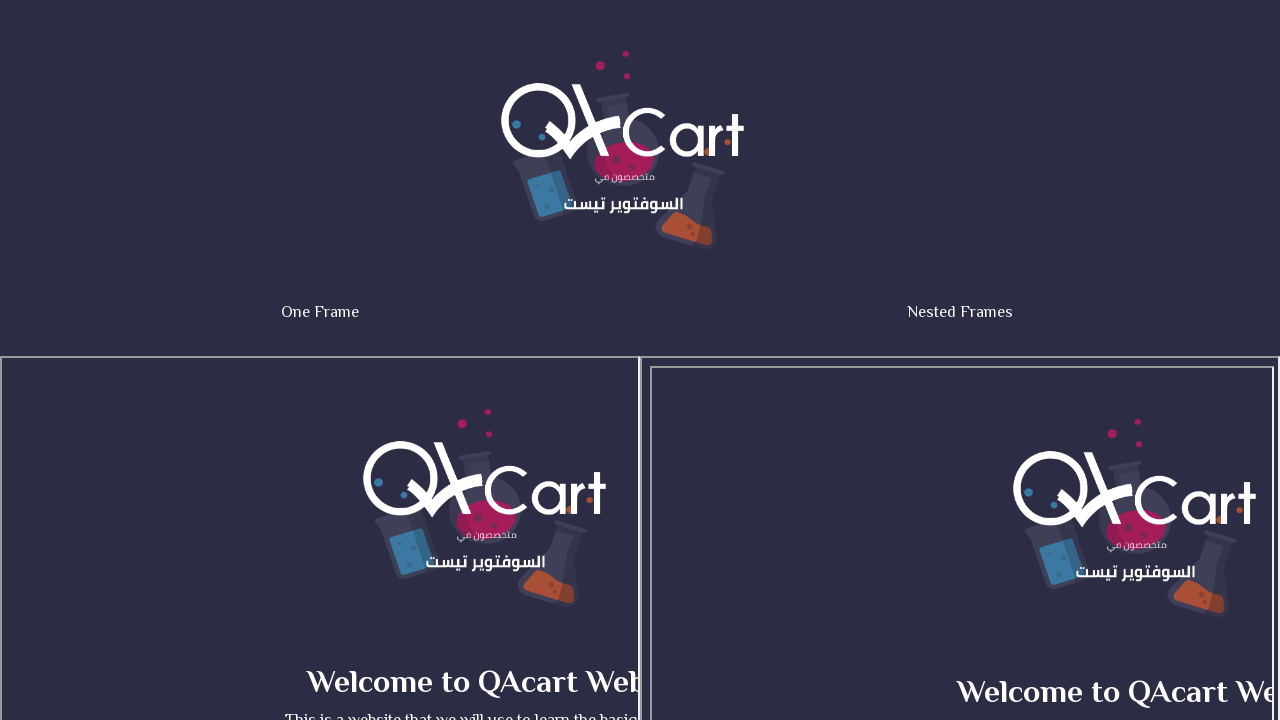

Navigated to frames demonstration page
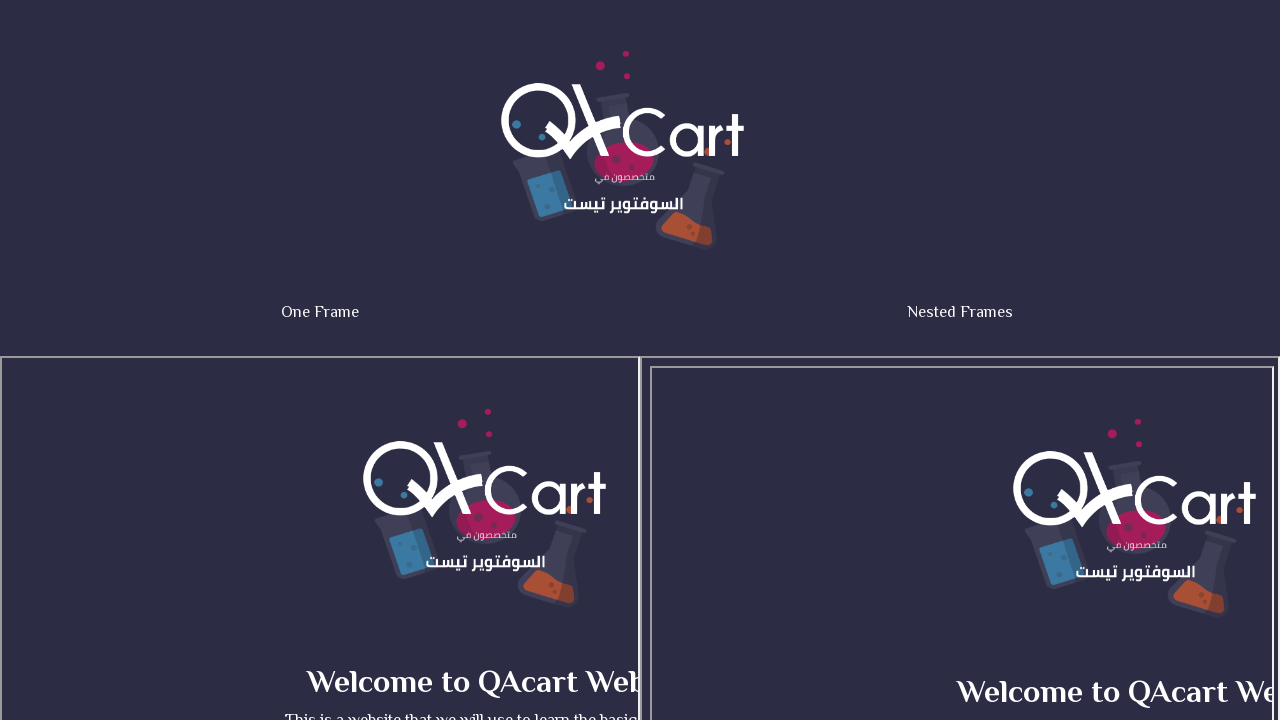

Maximized browser window to 1920x1080
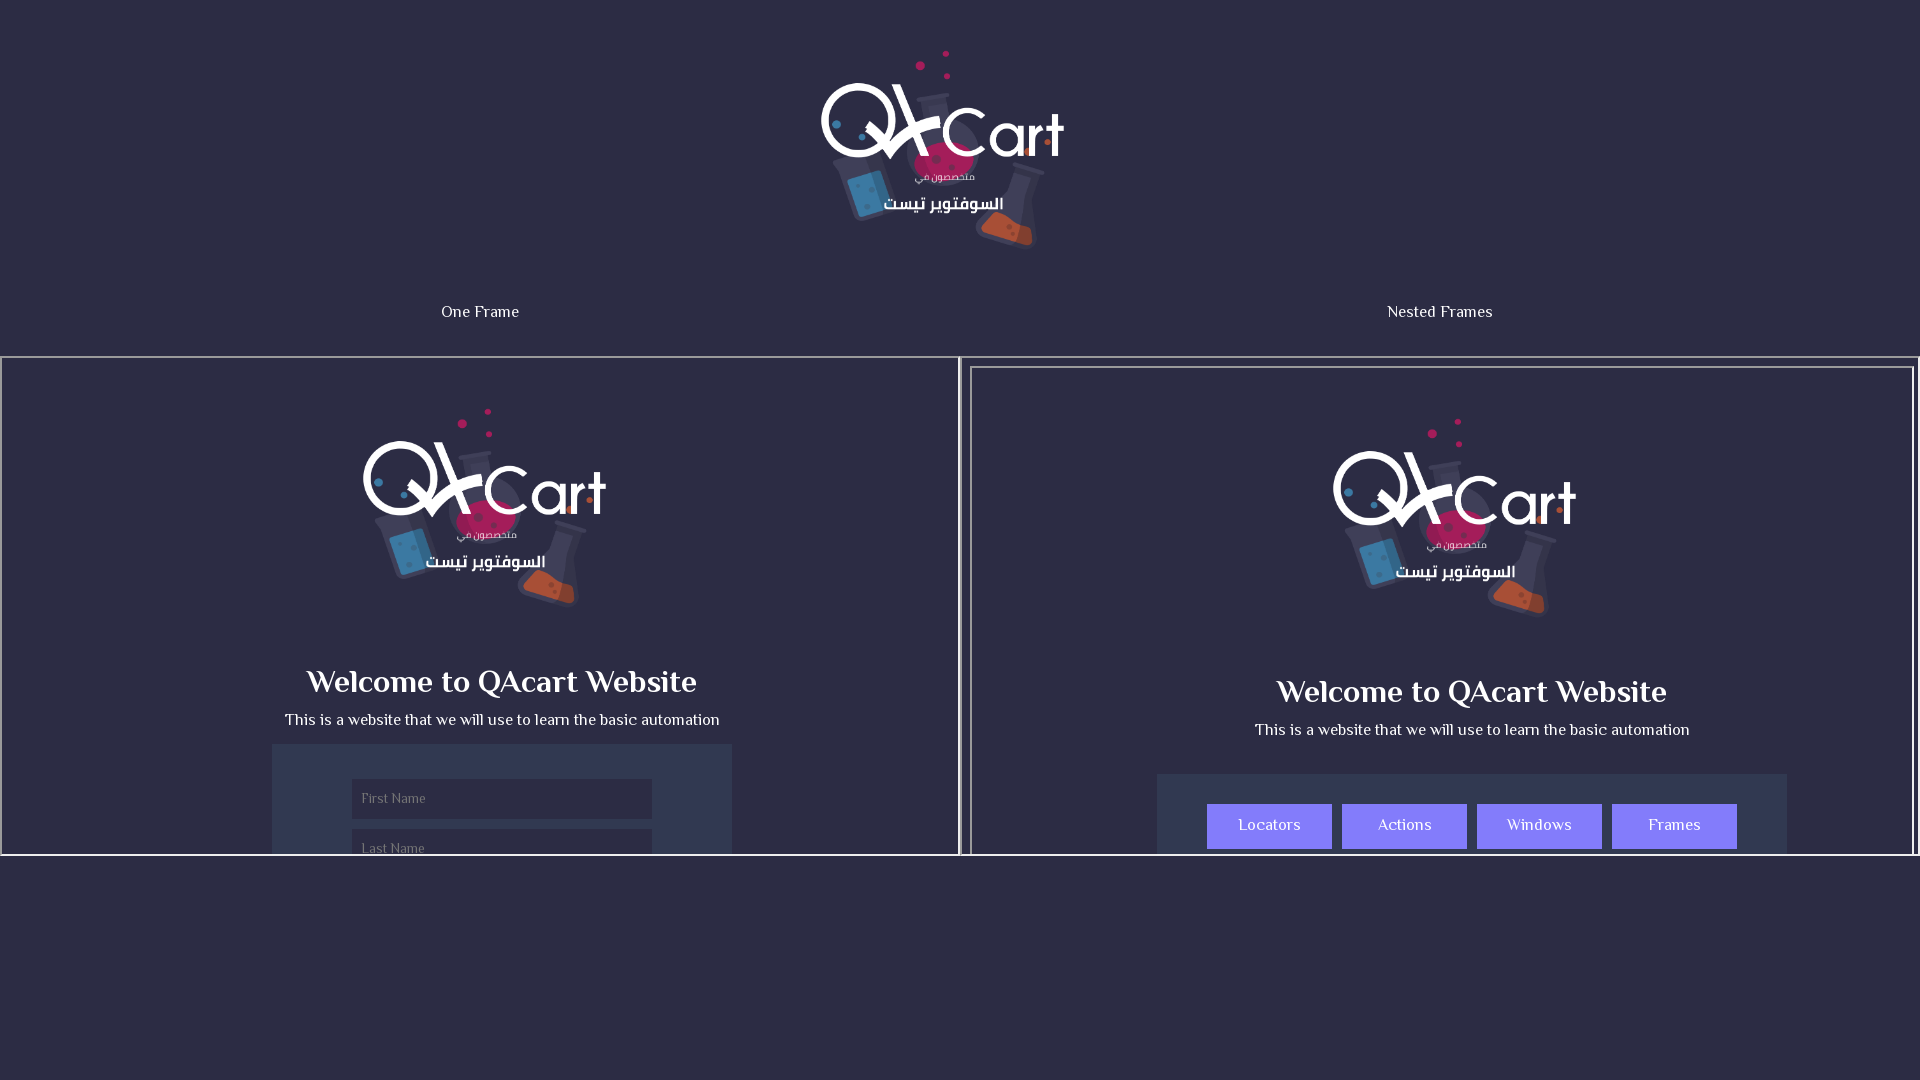

Page loaded successfully - DOM content ready
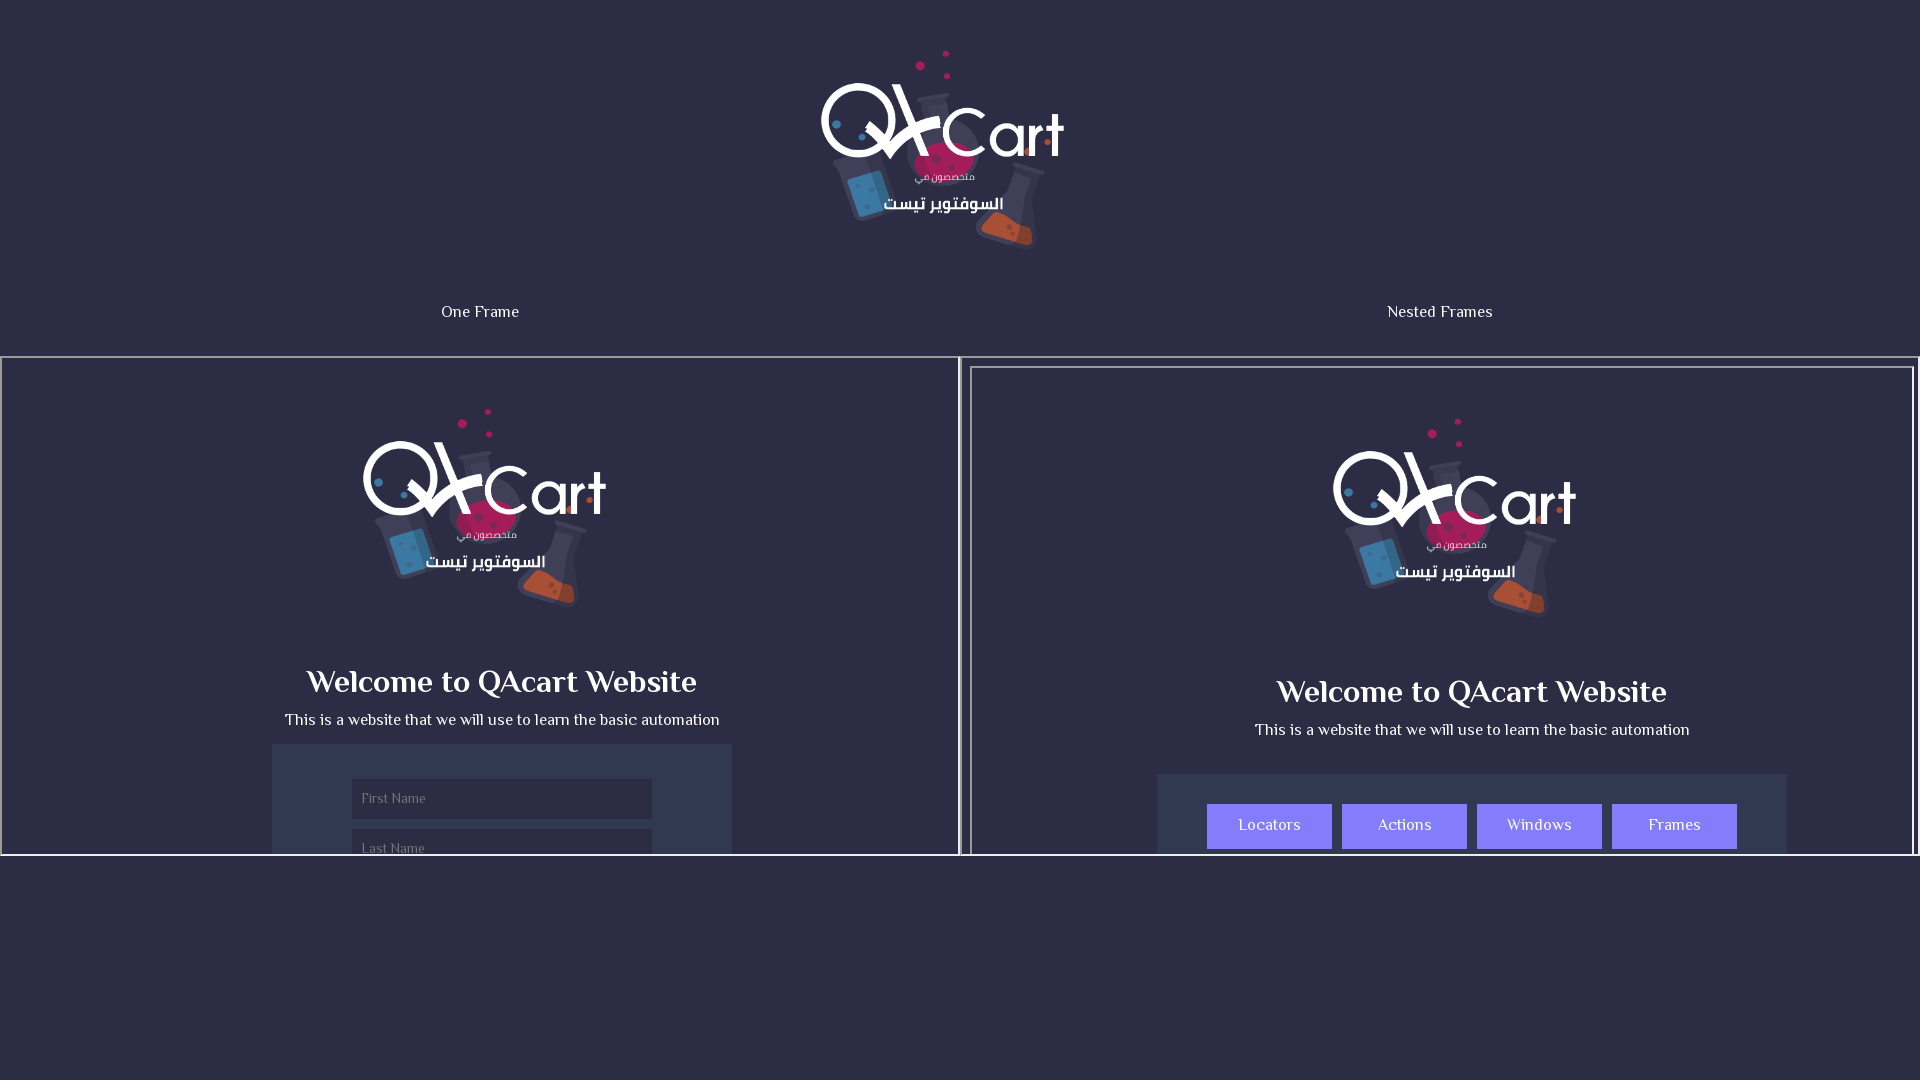

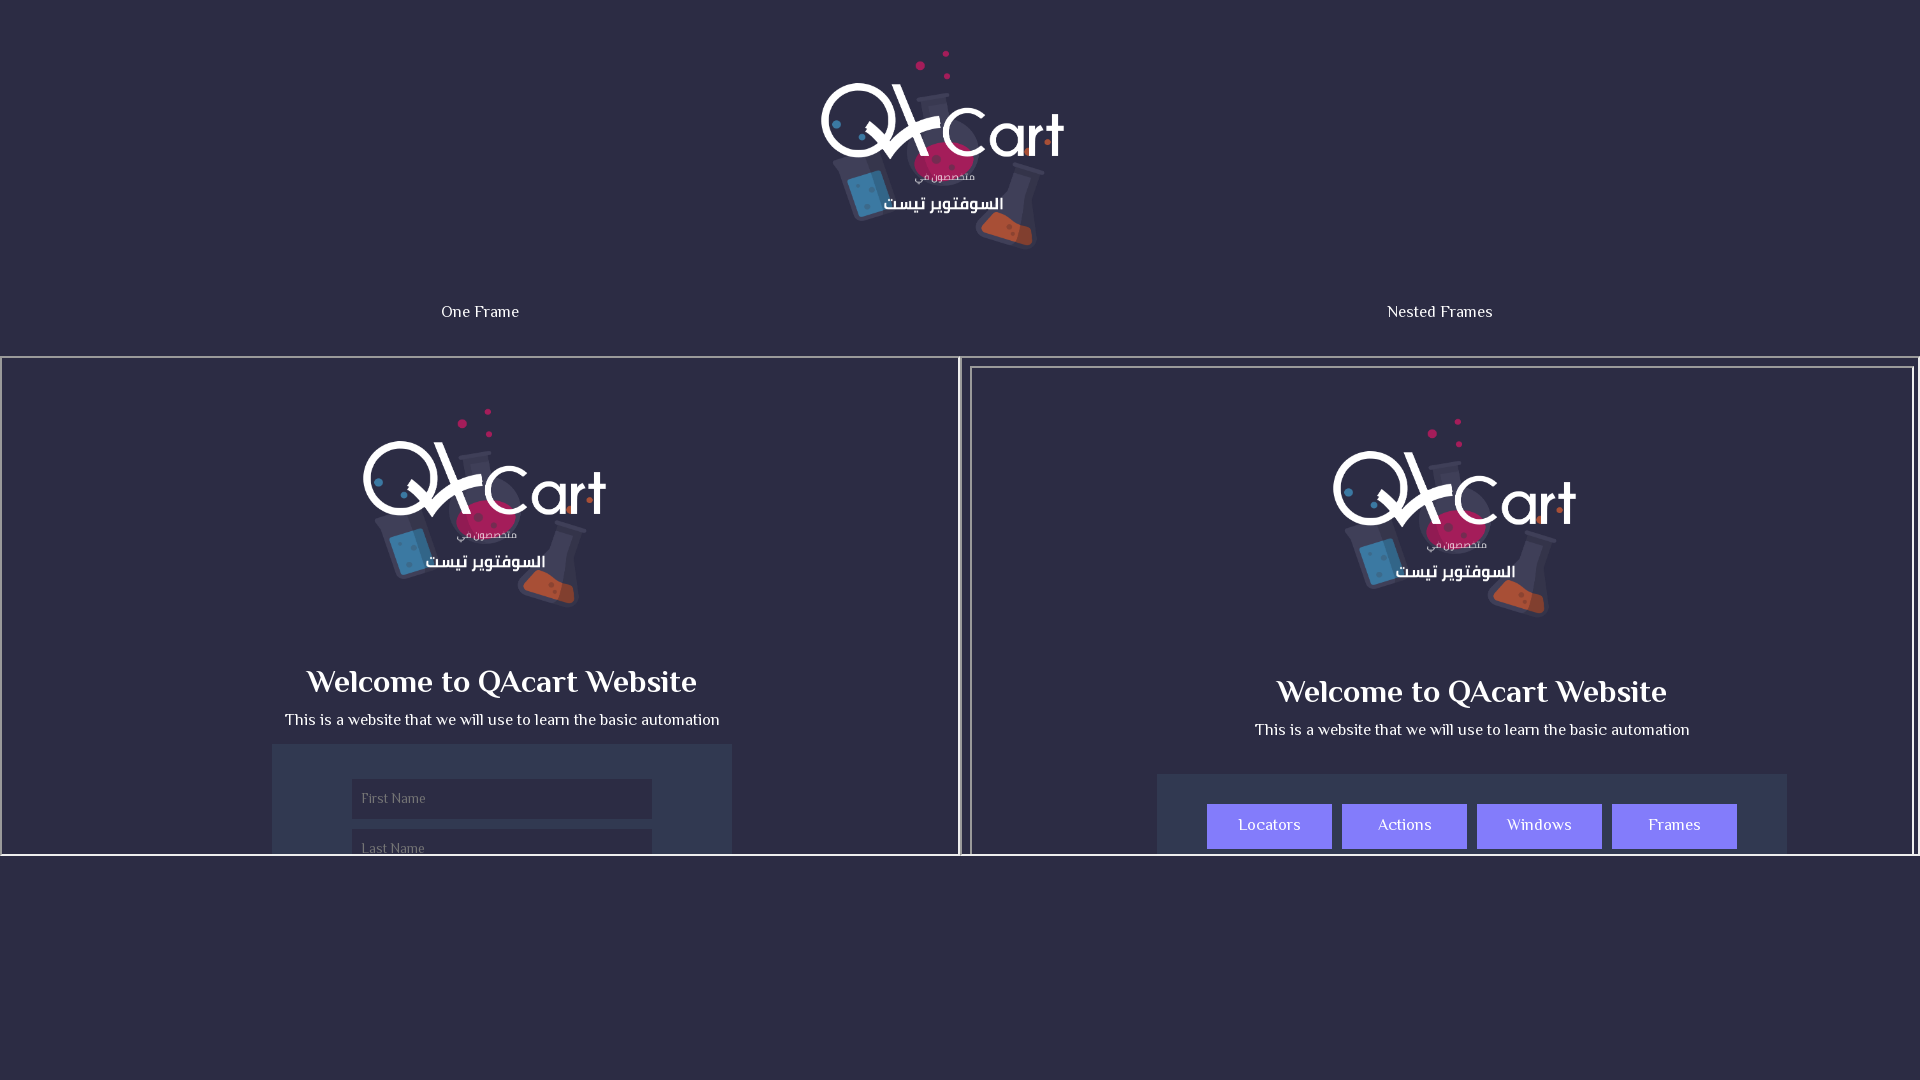